Tests window handle functionality by opening a new window, switching to it, filling a form with personal details, then switching back to the parent window

Starting URL: https://www.hyrtutorials.com/p/window-handles-practice.html

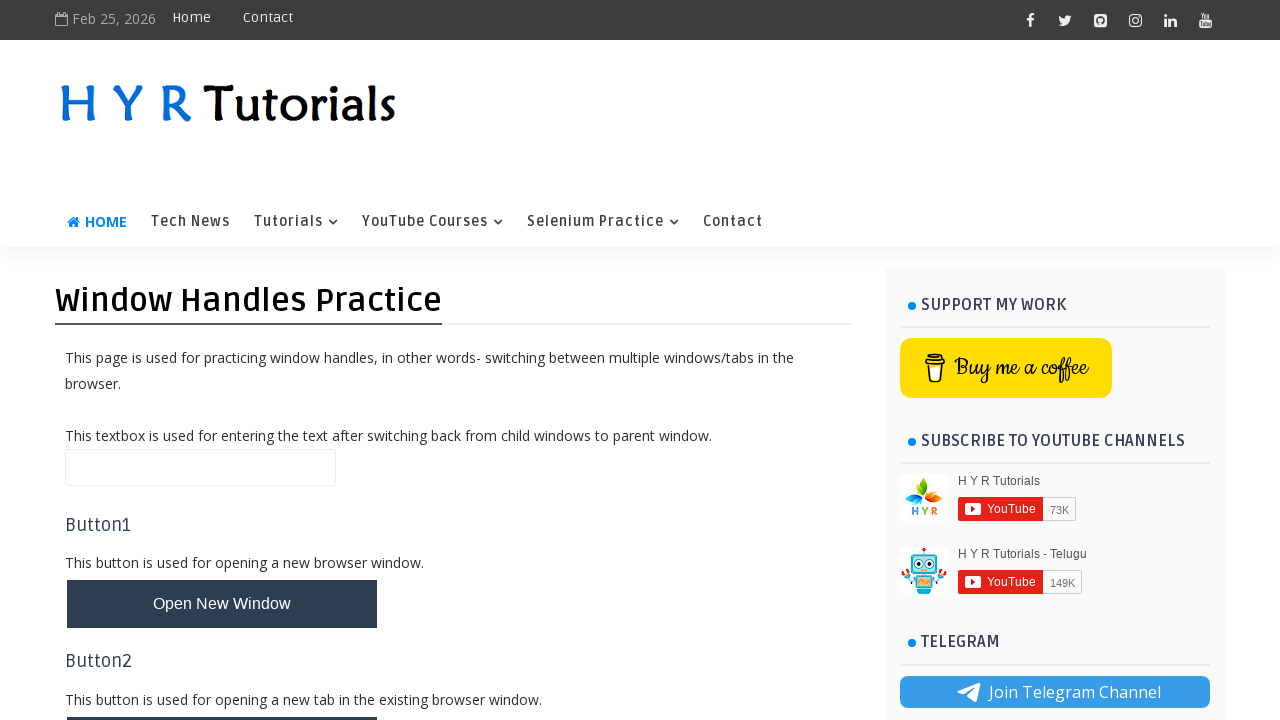

Clicked button to open new window at (222, 604) on button#newWindowBtn
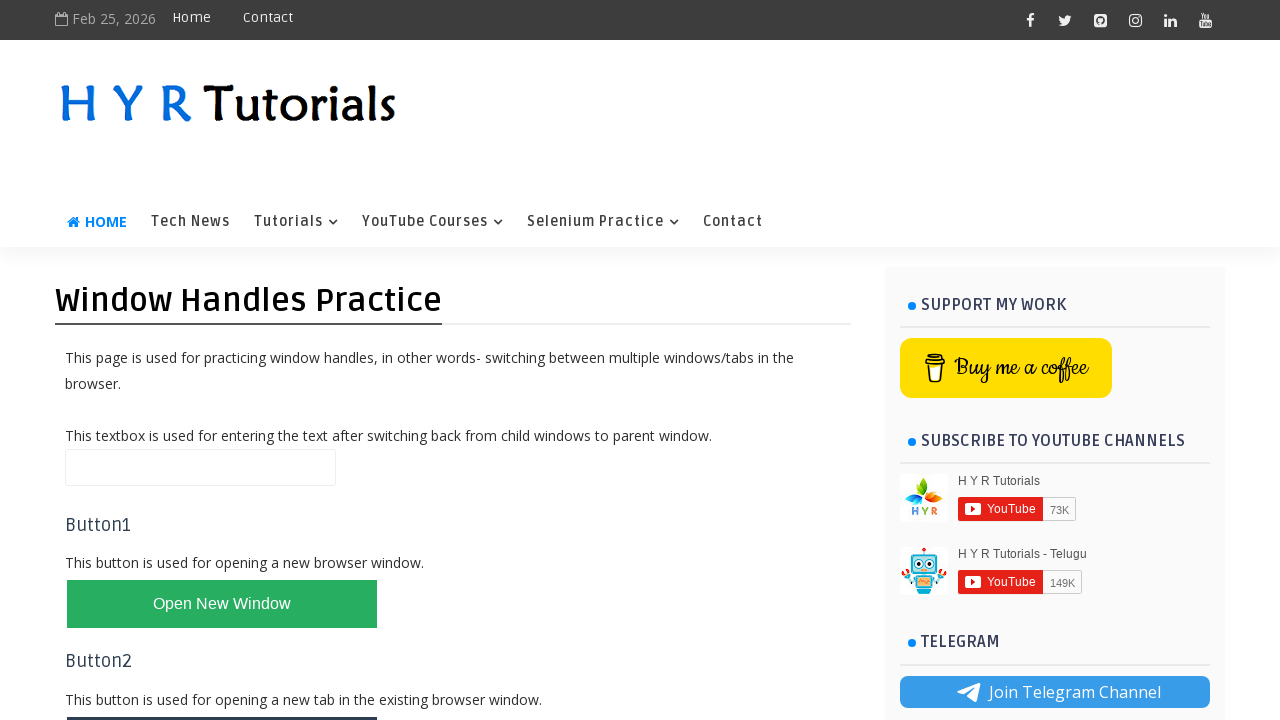

New window opened and captured at (222, 604) on button#newWindowBtn
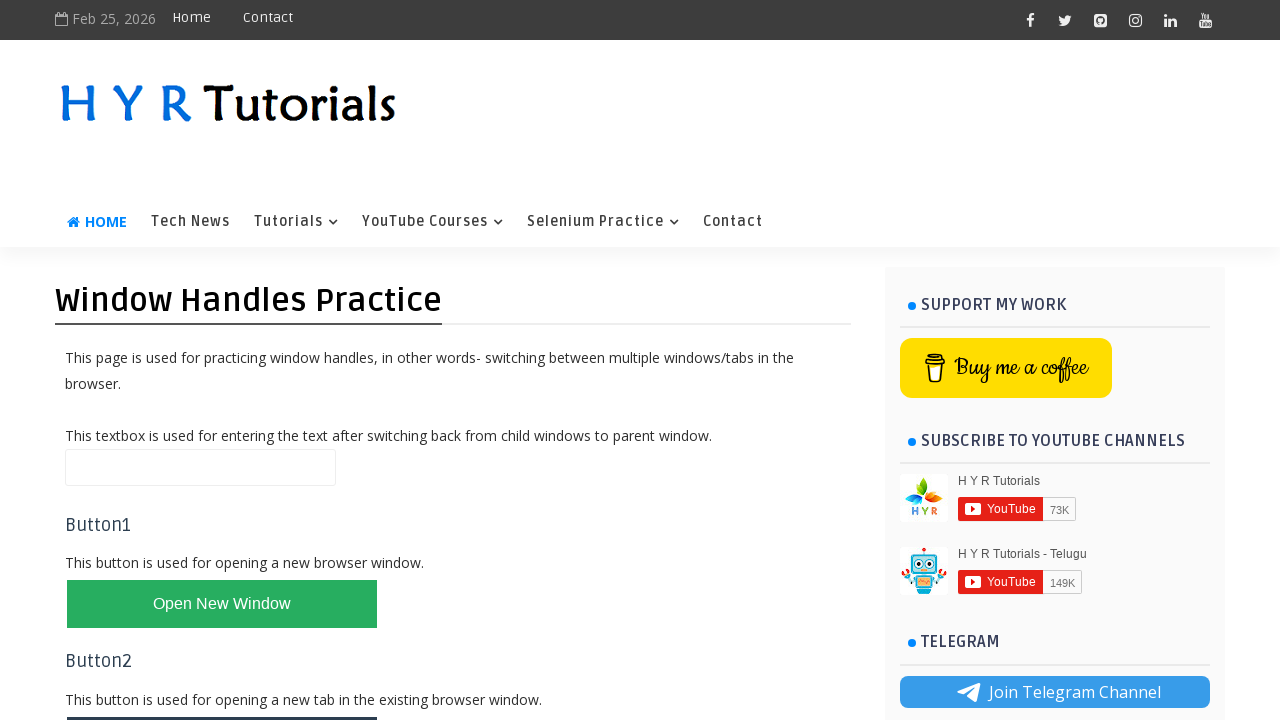

New window page loaded
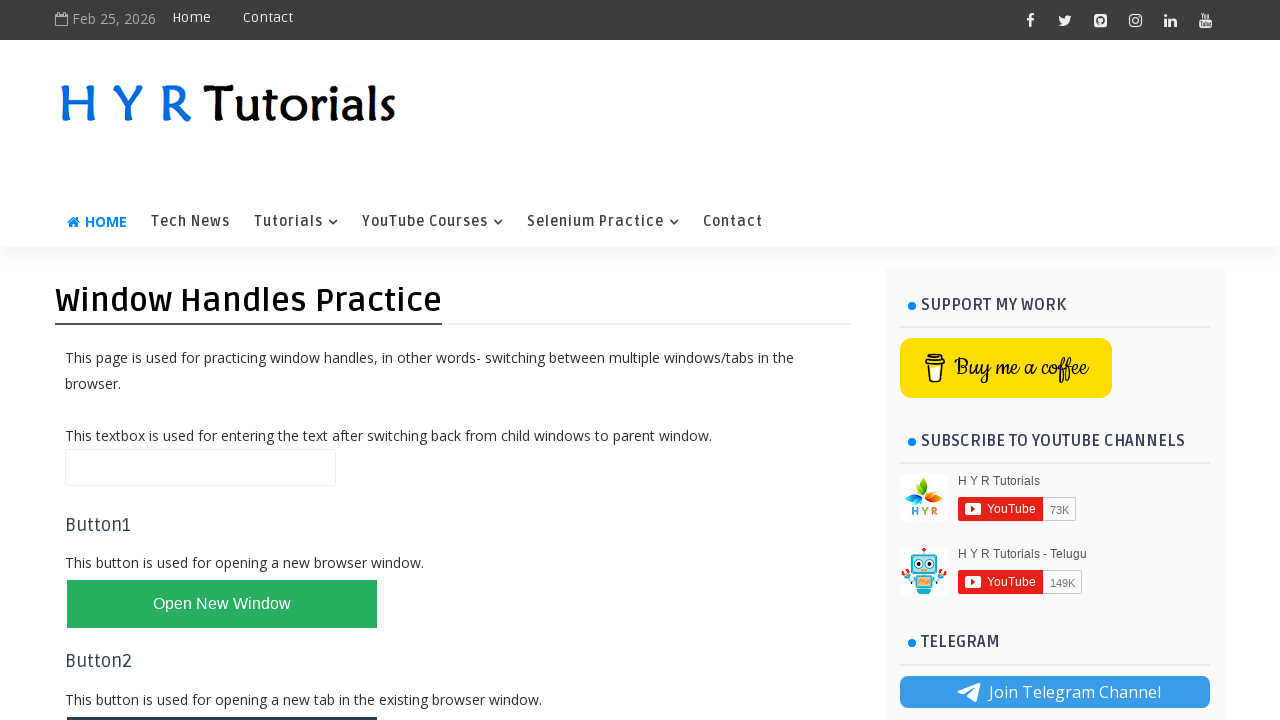

Filled first name with 'Darshana' on input#firstName
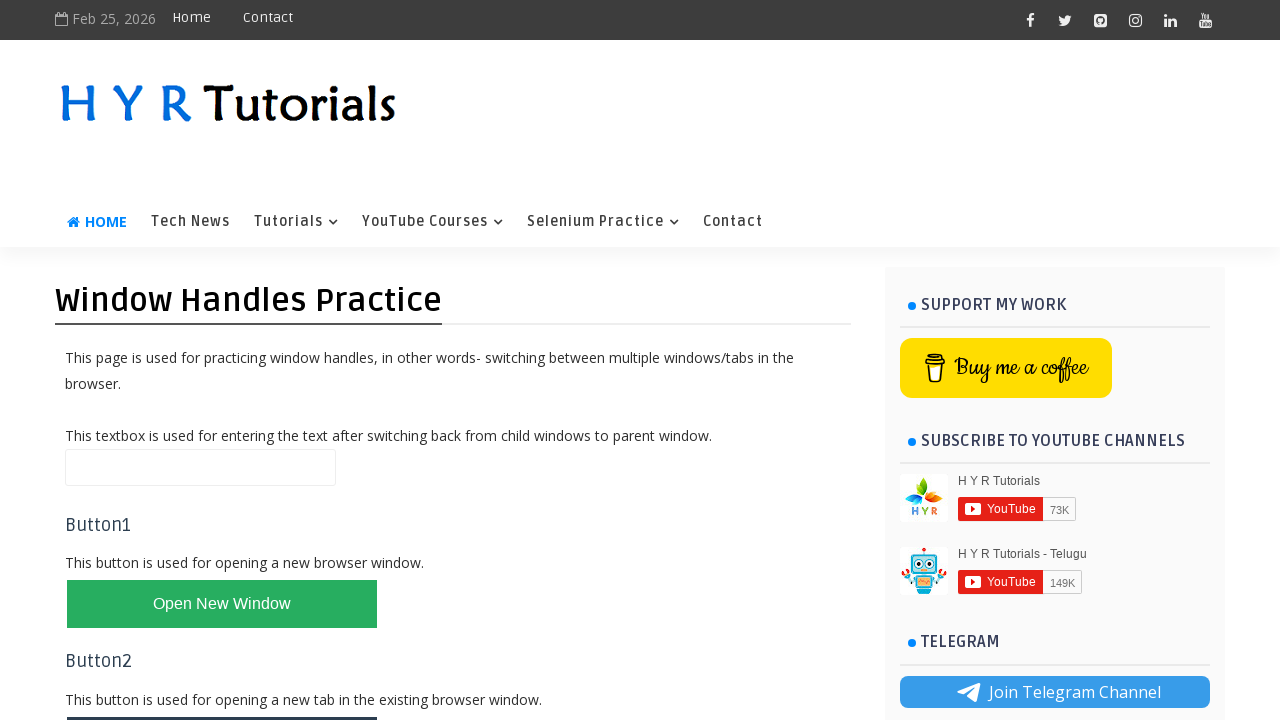

Filled last name with 'Dhameliya' on input#lastName
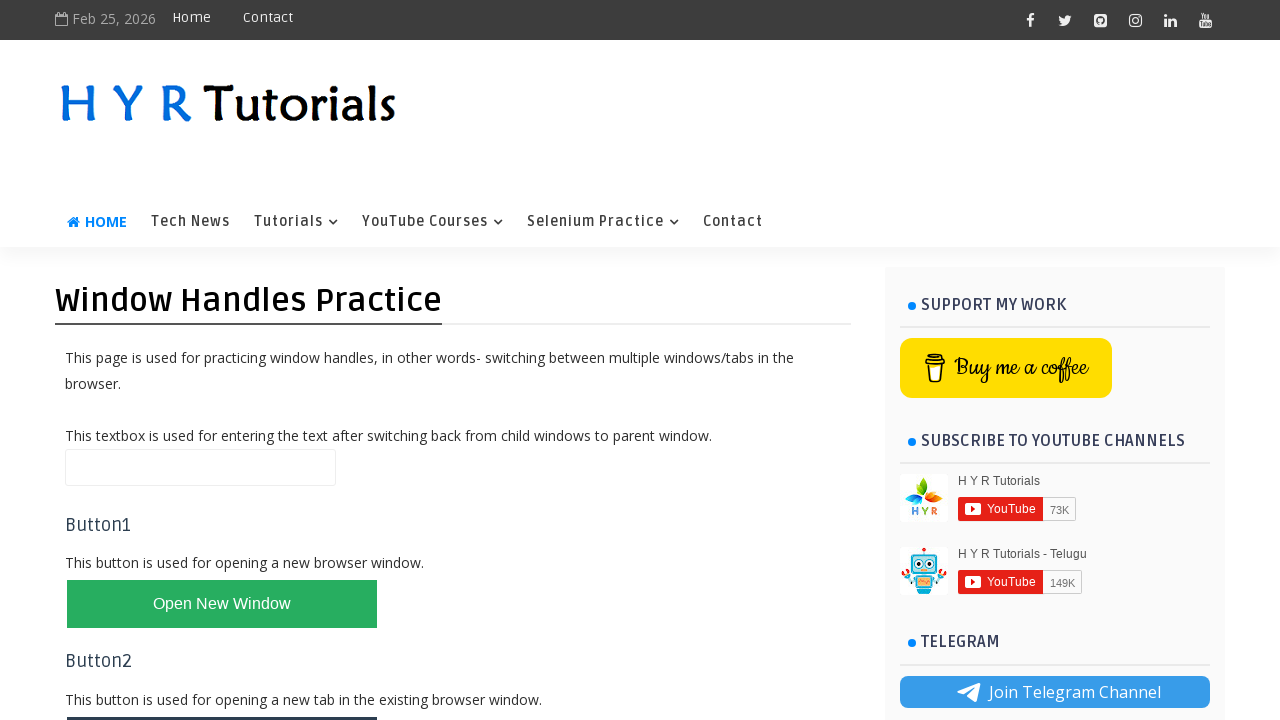

Selected female radio button at (242, 225) on input#femalerb
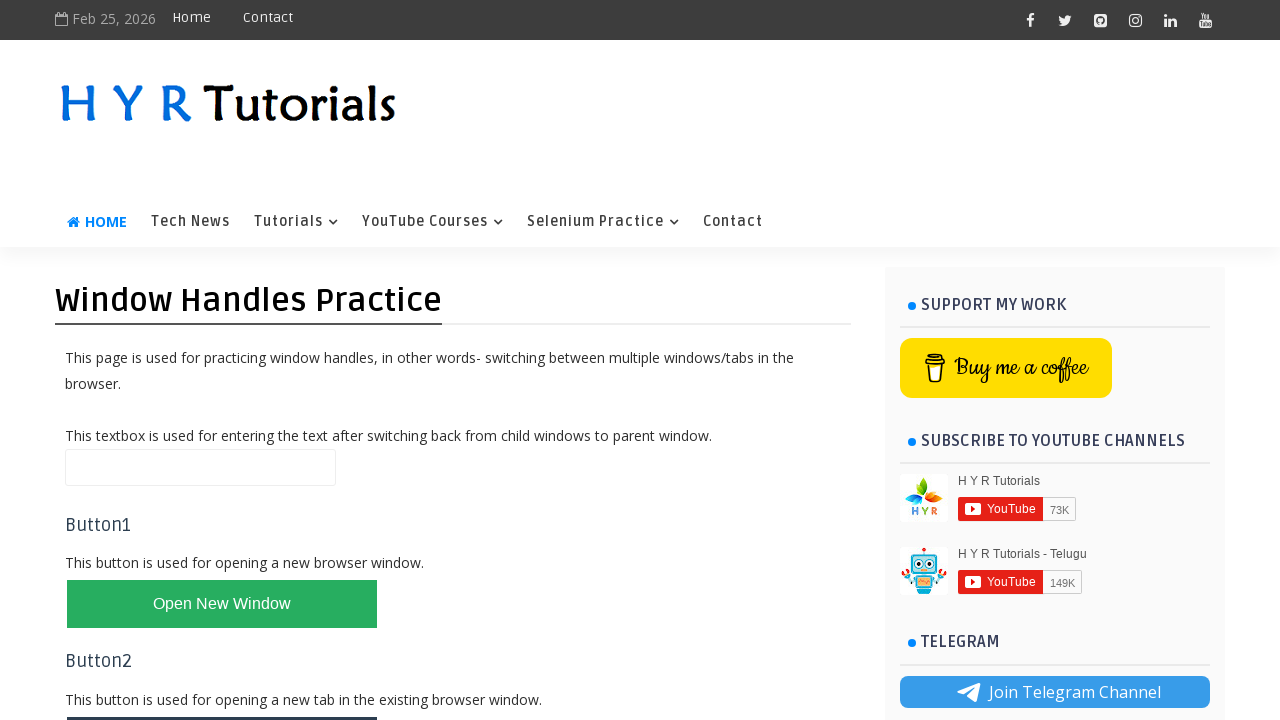

Checked English checkbox at (174, 277) on input#englishchbx
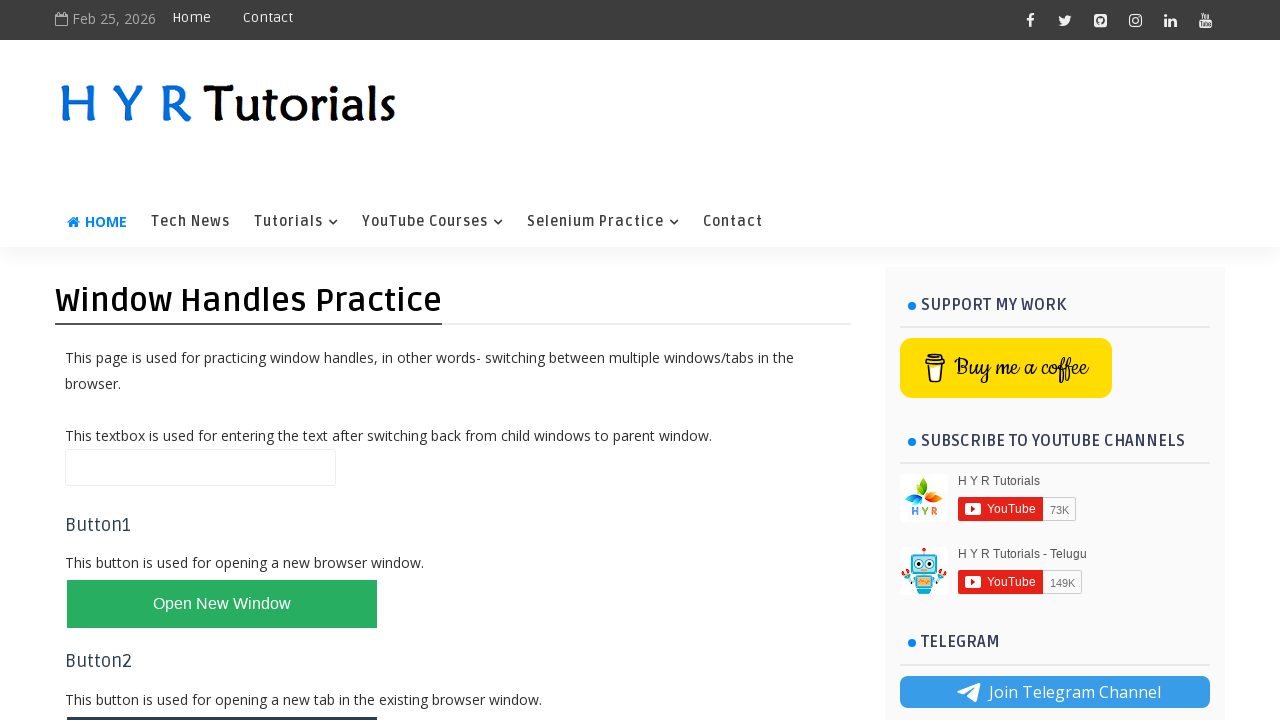

Closed new window
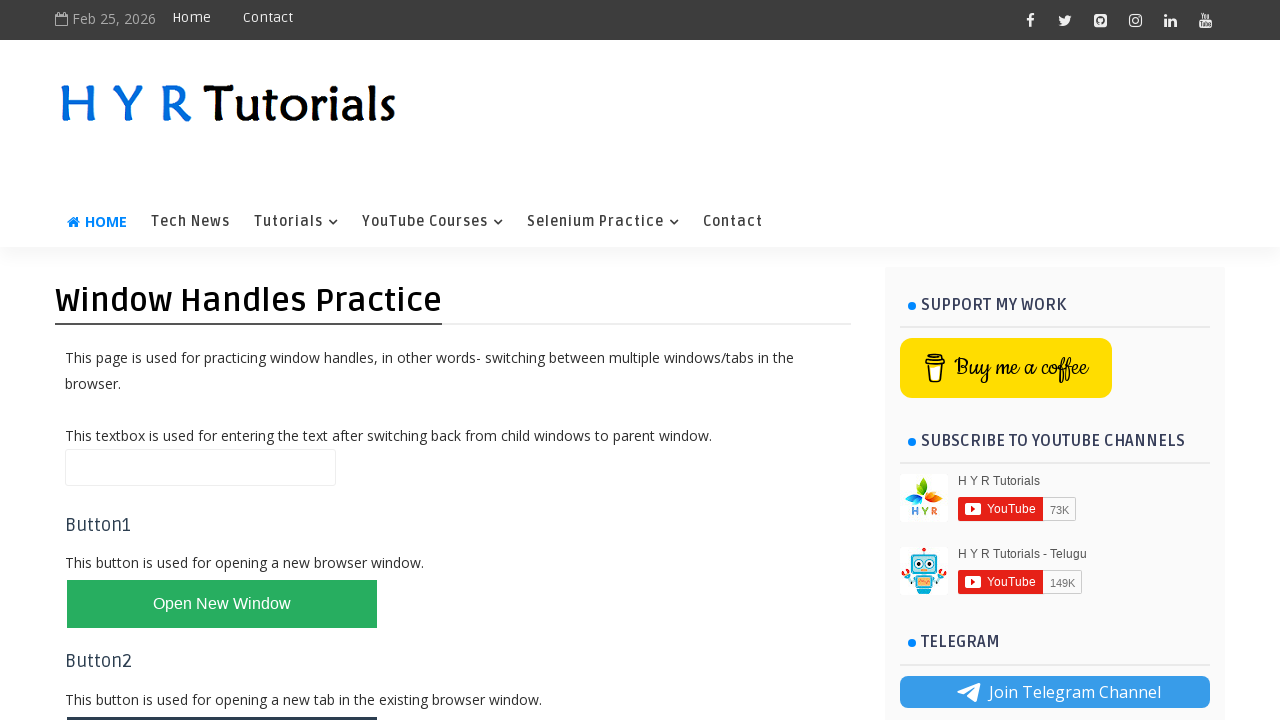

Verified original page title matches expected value
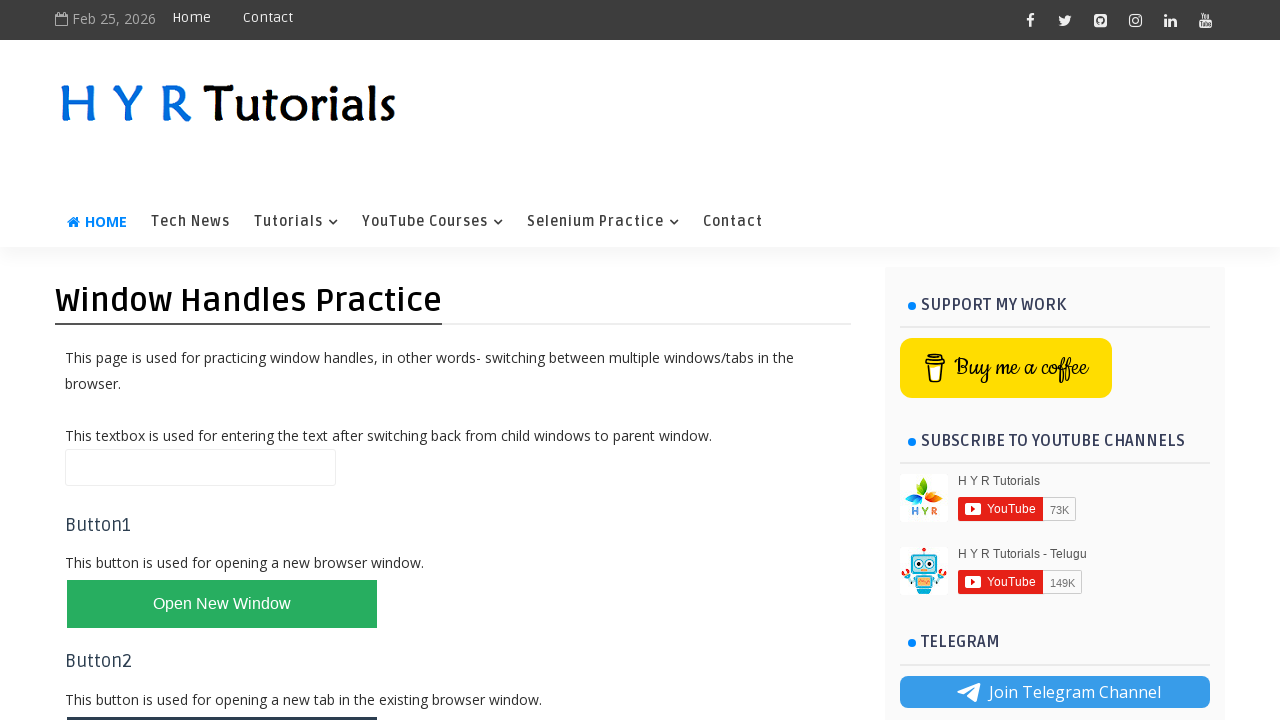

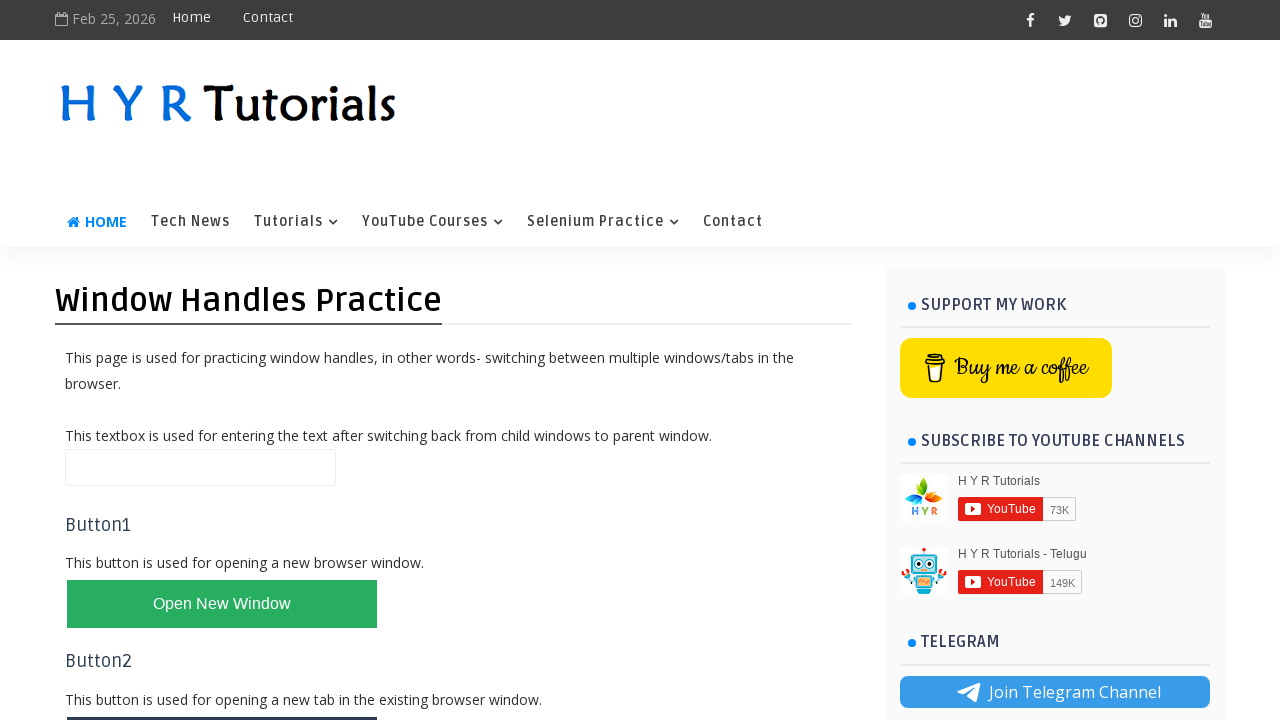